Tests that clicking Clear completed removes completed items from the list

Starting URL: https://demo.playwright.dev/todomvc

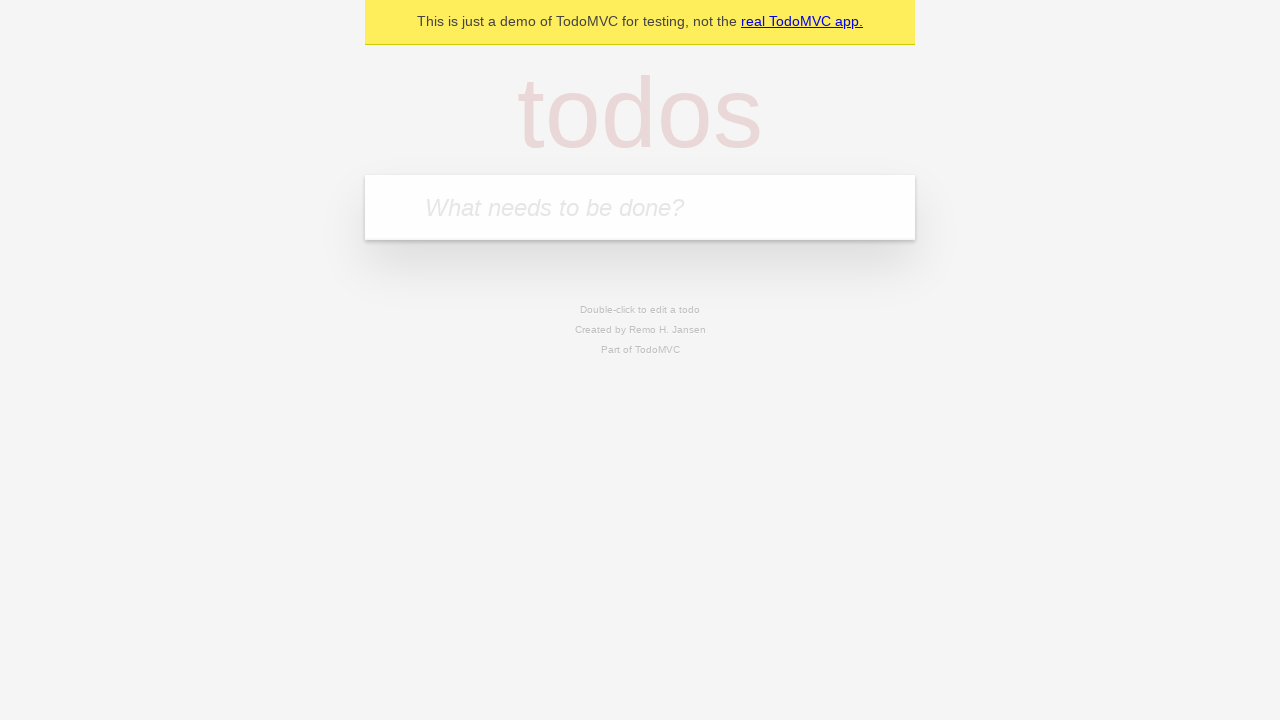

Filled todo input with 'buy some cheese' on internal:attr=[placeholder="What needs to be done?"i]
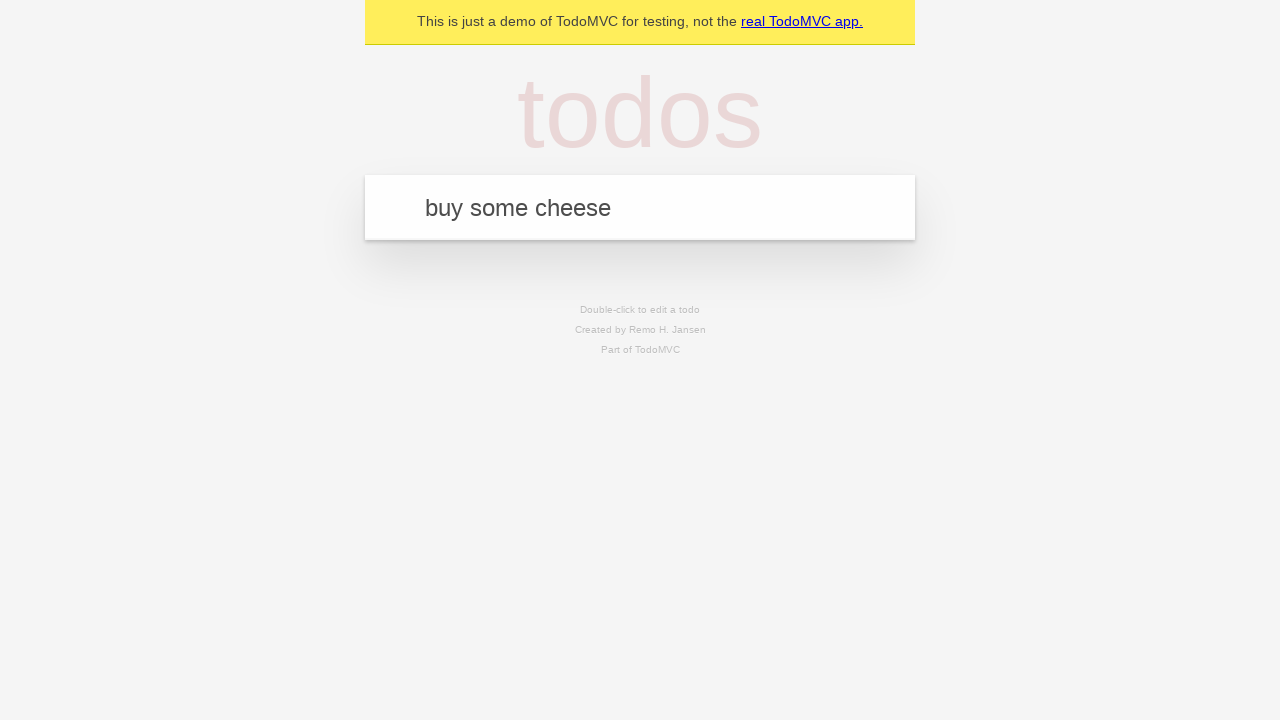

Pressed Enter to add first todo item on internal:attr=[placeholder="What needs to be done?"i]
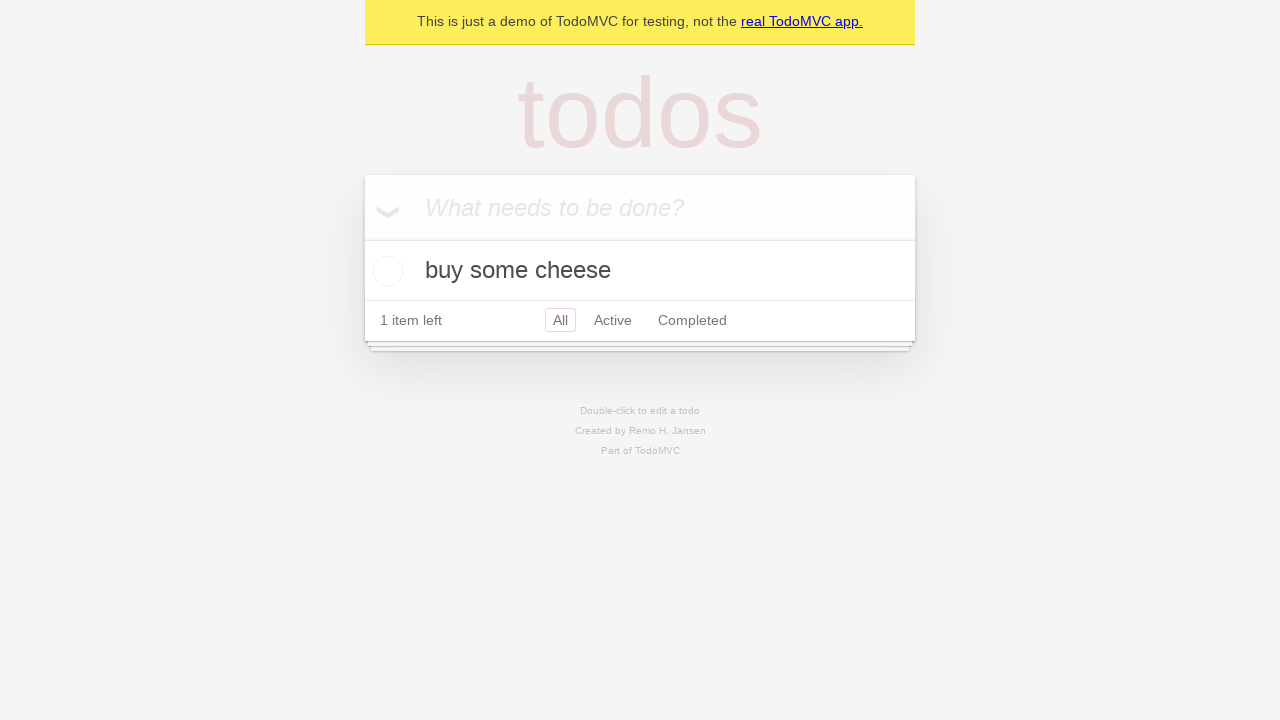

Filled todo input with 'feed the cat' on internal:attr=[placeholder="What needs to be done?"i]
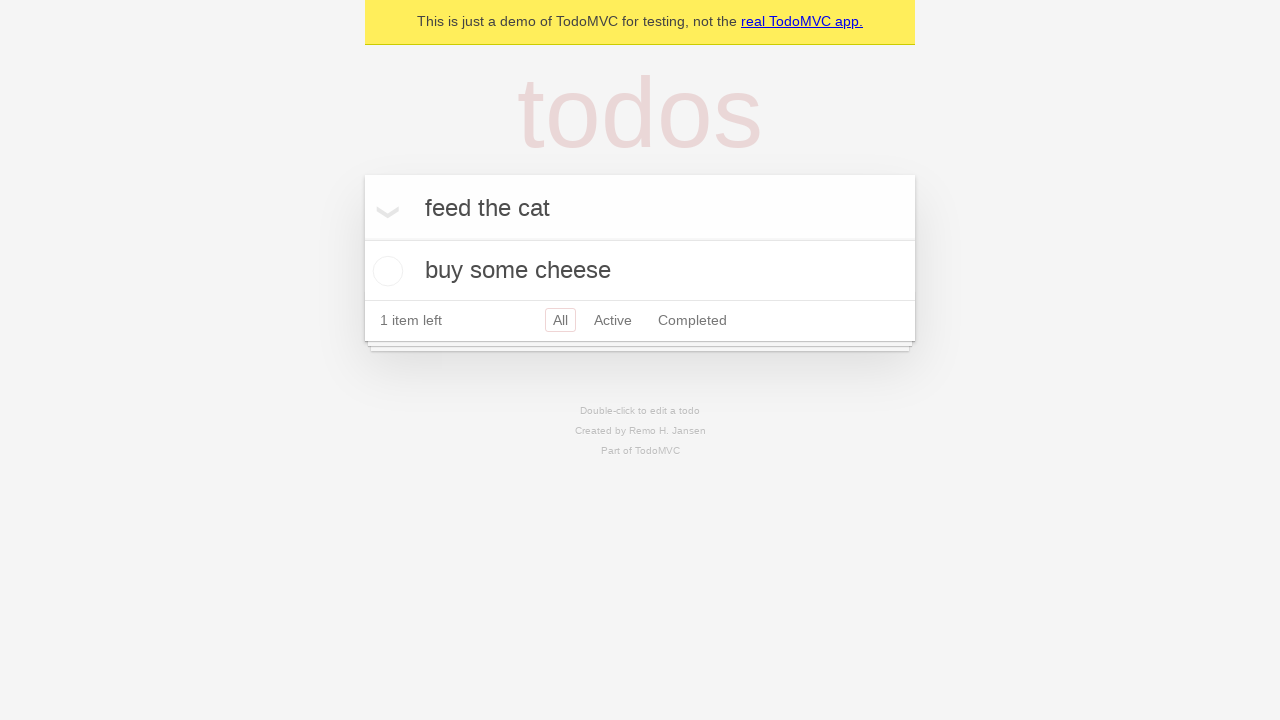

Pressed Enter to add second todo item on internal:attr=[placeholder="What needs to be done?"i]
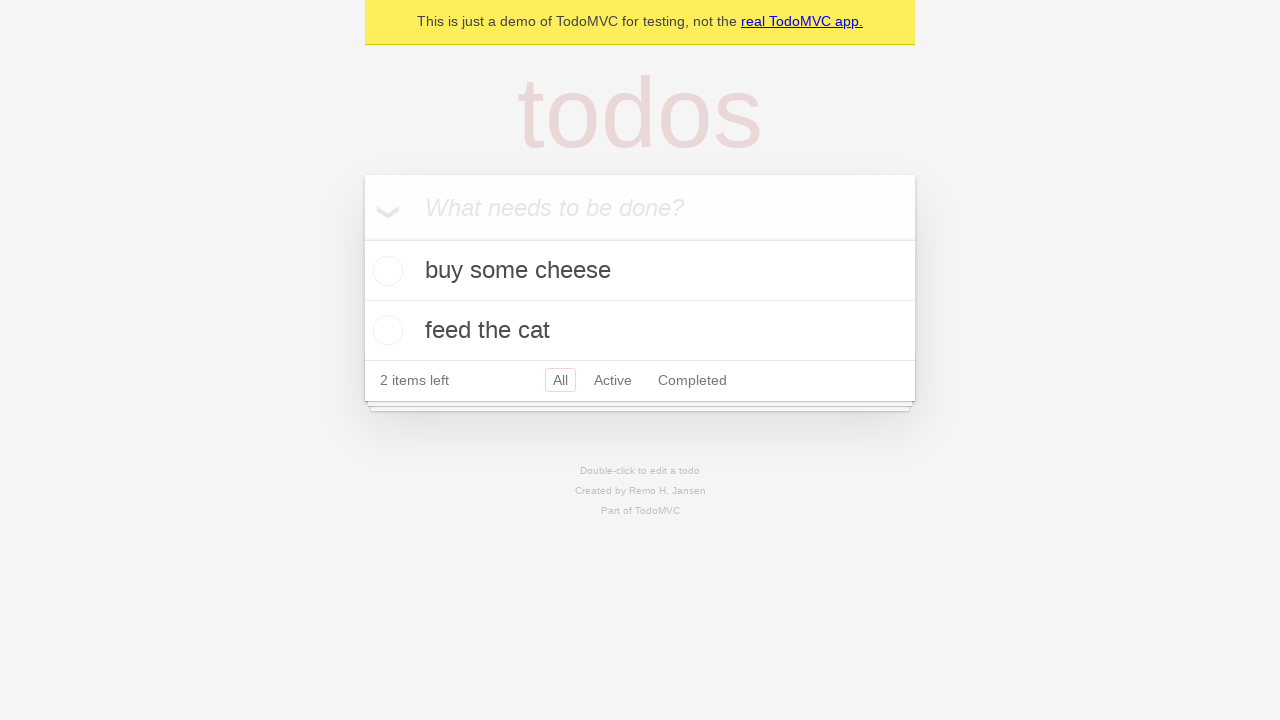

Filled todo input with 'book a doctors appointment' on internal:attr=[placeholder="What needs to be done?"i]
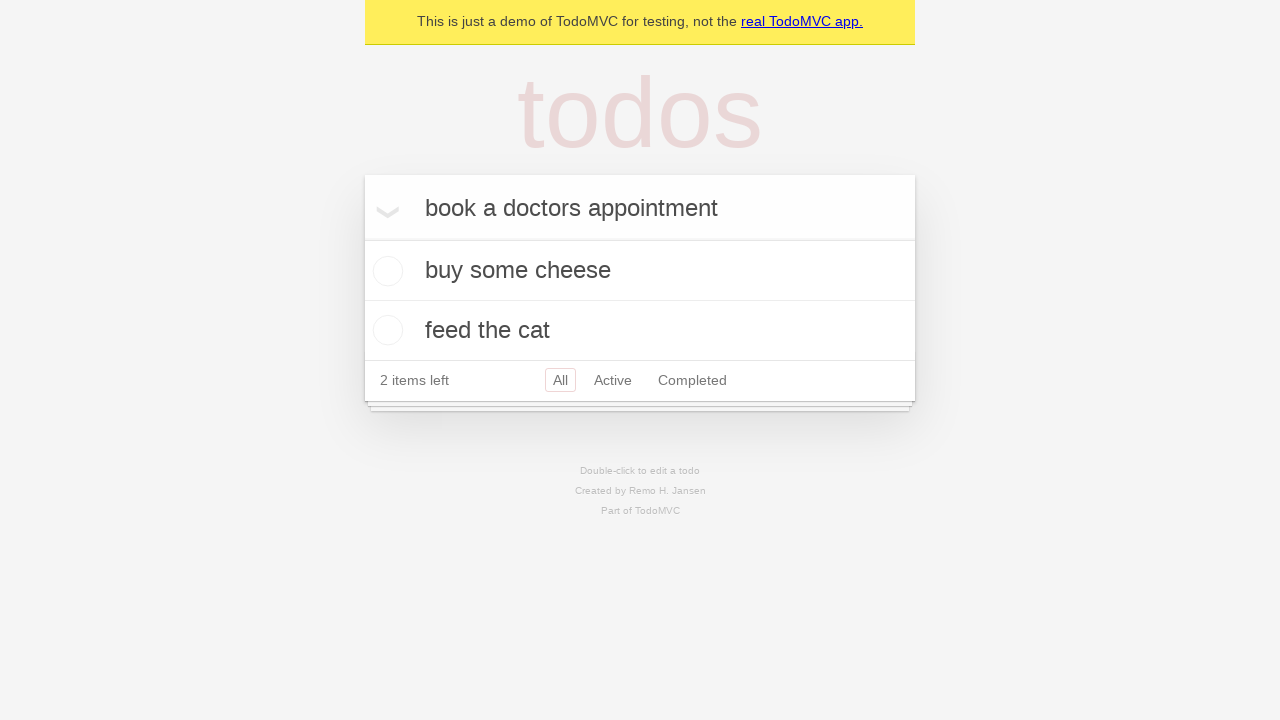

Pressed Enter to add third todo item on internal:attr=[placeholder="What needs to be done?"i]
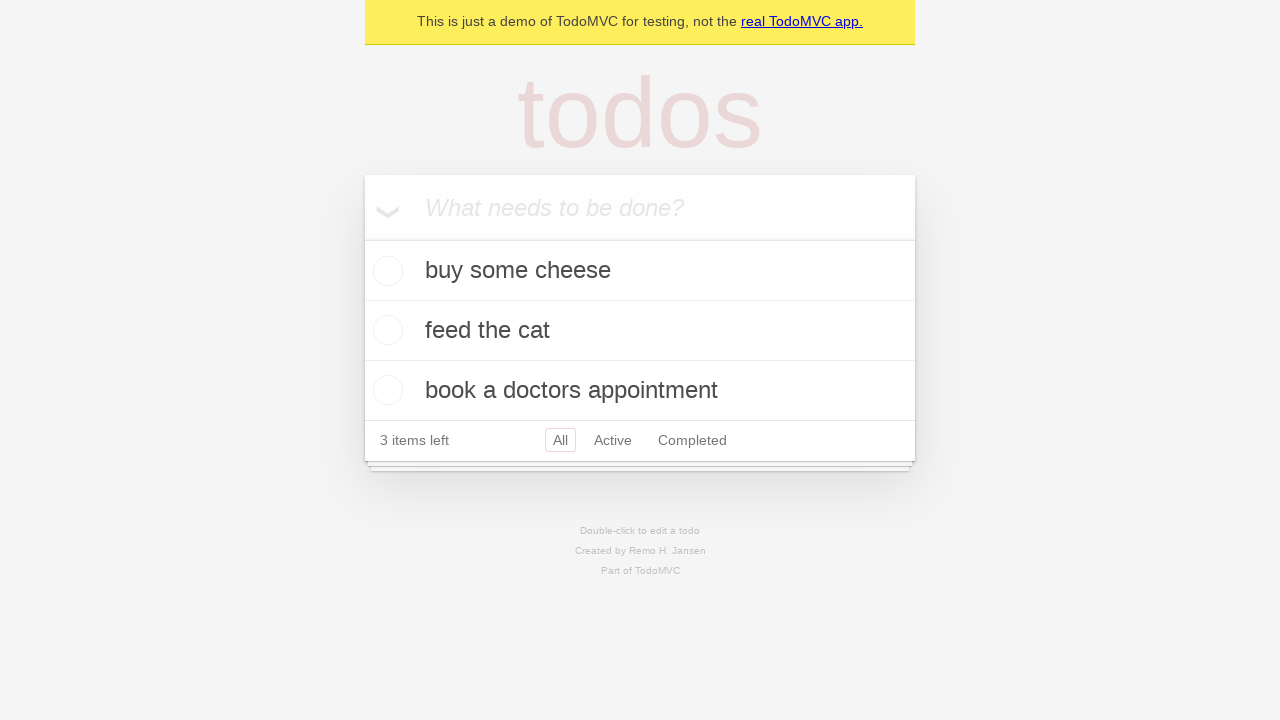

Checked the second todo item (feed the cat) at (385, 330) on internal:testid=[data-testid="todo-item"s] >> nth=1 >> internal:role=checkbox
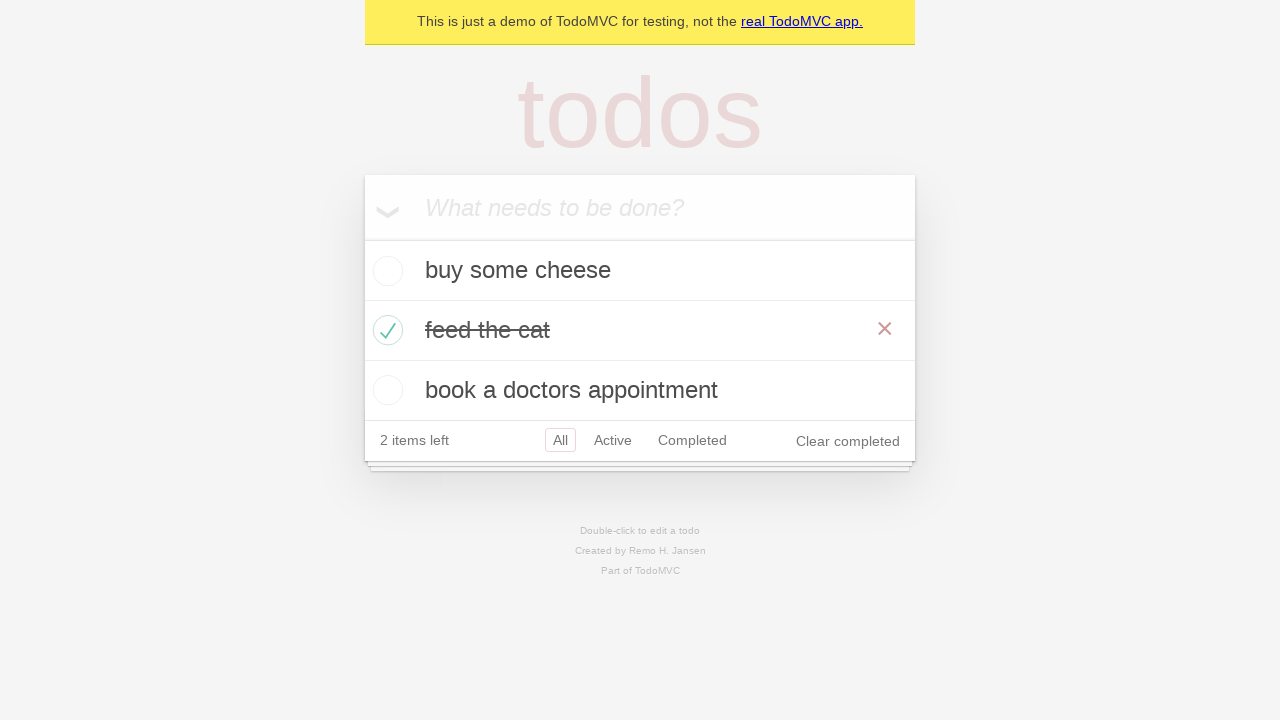

Clicked 'Clear completed' button to remove completed items at (848, 441) on internal:role=button[name="Clear completed"i]
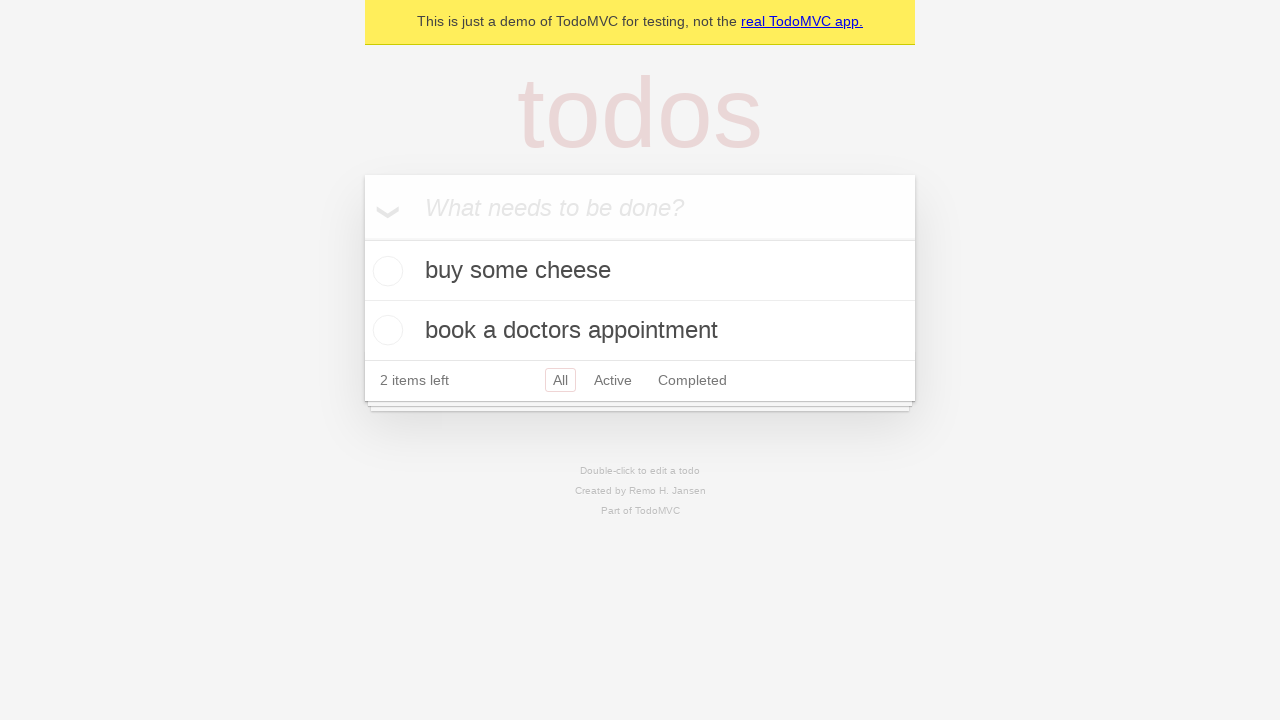

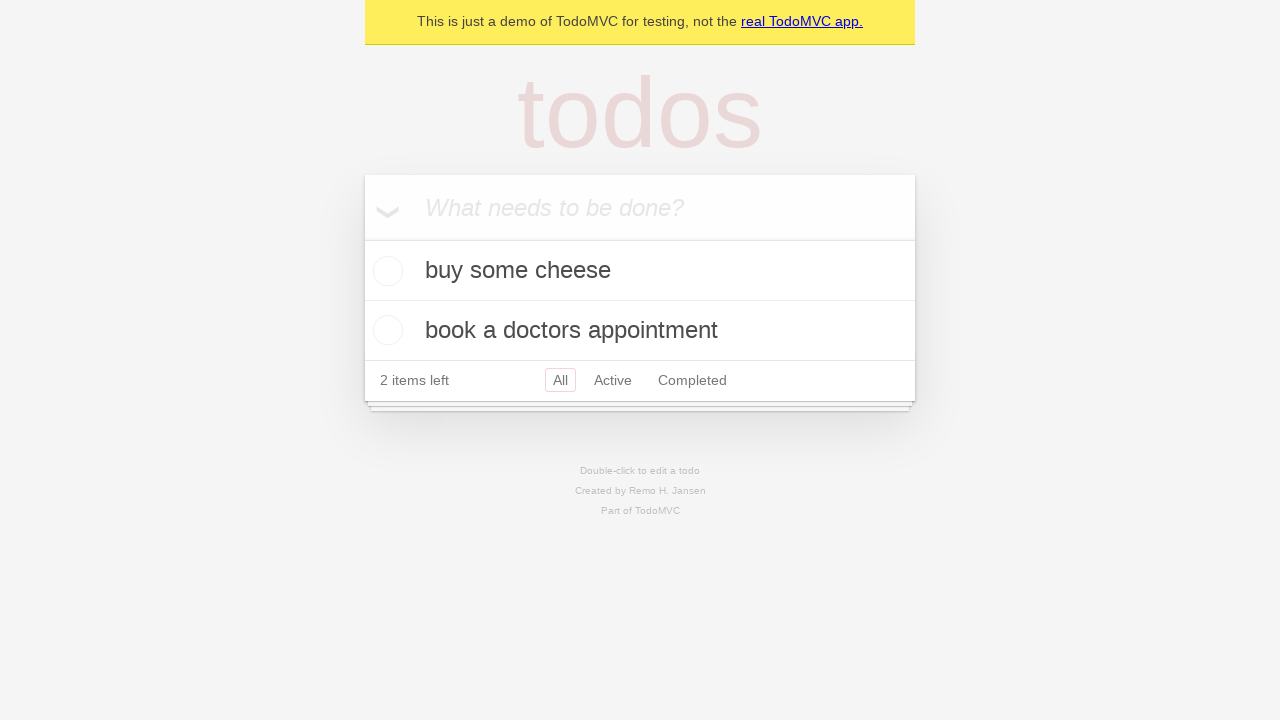